Navigates to Rediff.com homepage and clicks on the signin link

Starting URL: https://www.rediff.com/

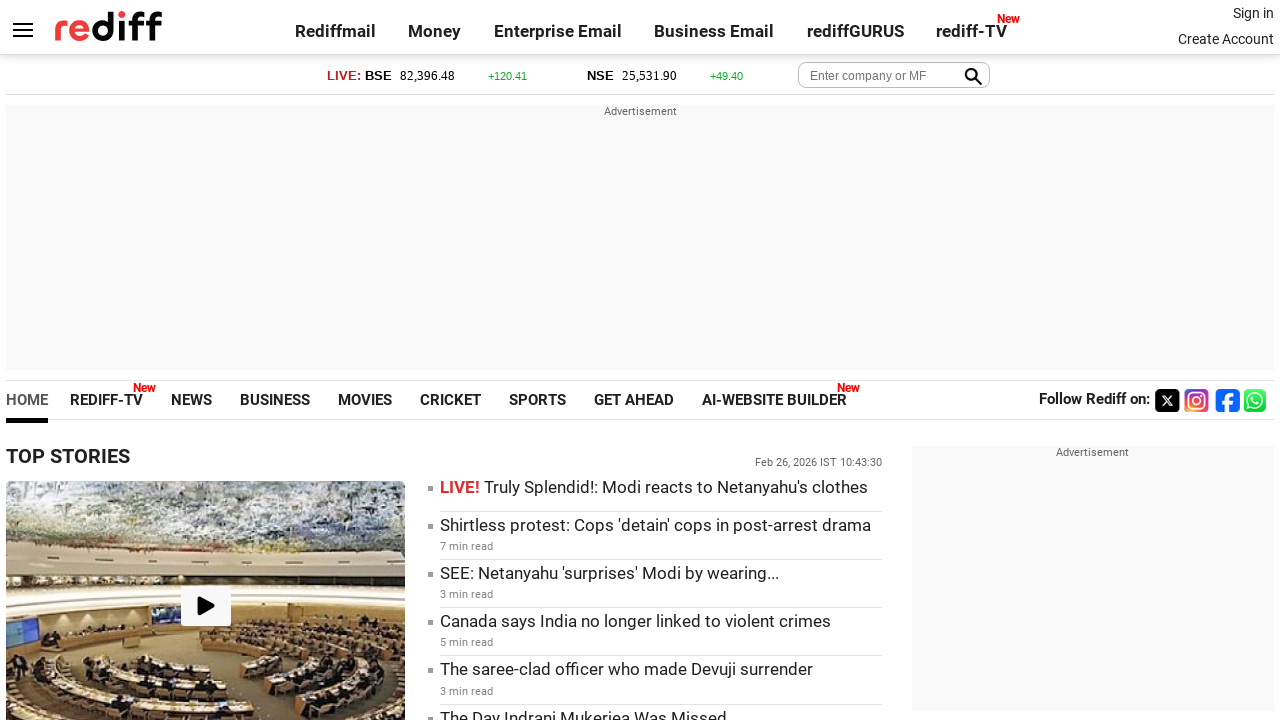

Navigated to Rediff.com homepage
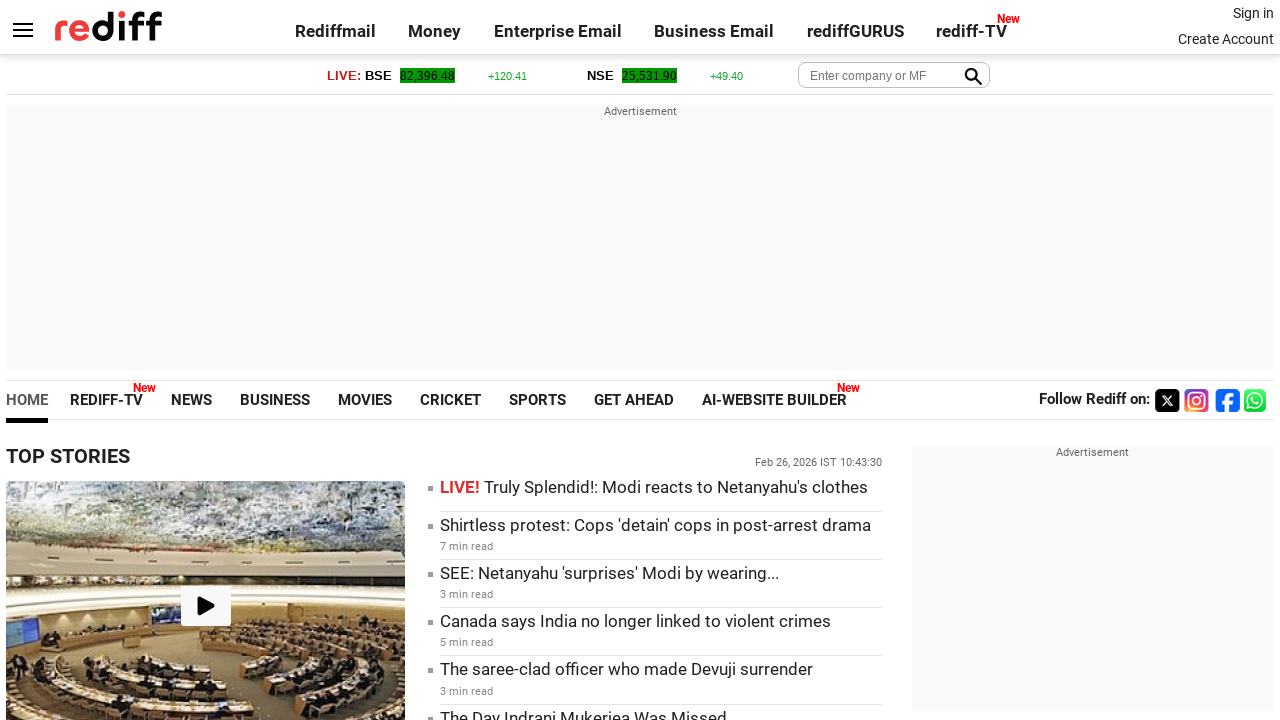

Clicked on the signin link at (1253, 13) on xpath=//a[@class='signin']
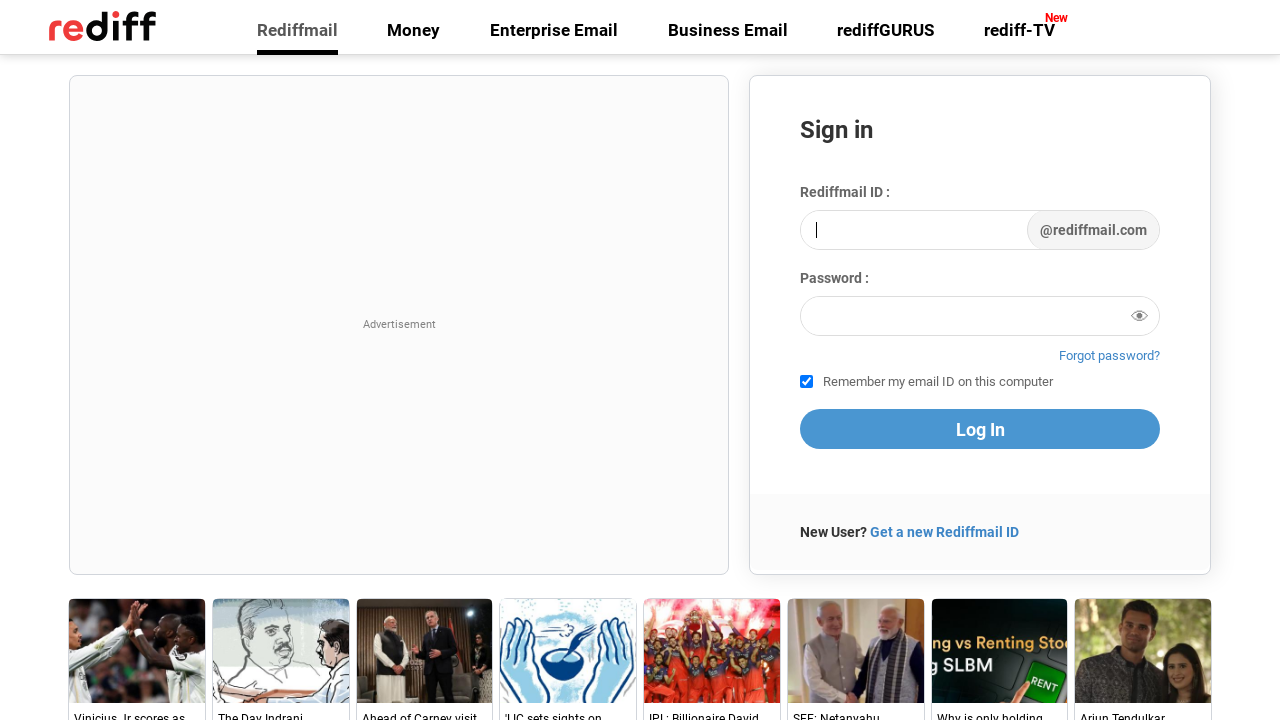

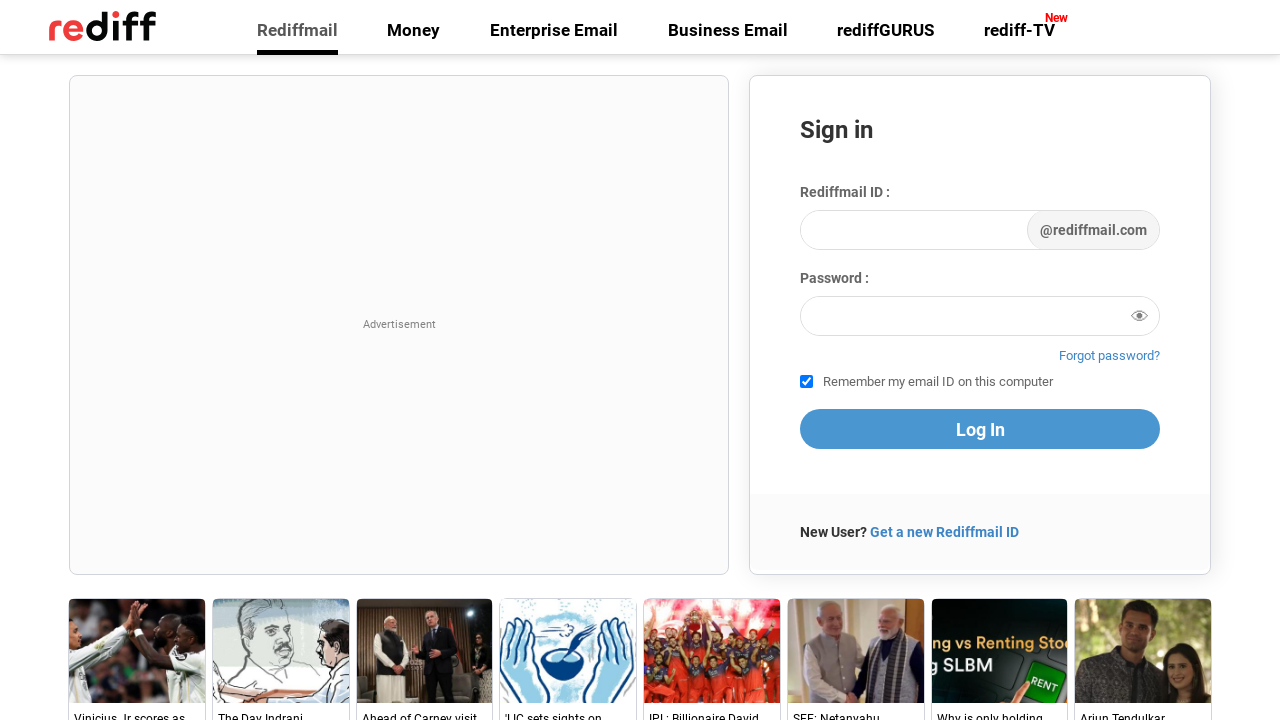